Navigates to the Rahul Shetty Academy client page and verifies it loads successfully

Starting URL: https://rahulshettyacademy.com/client

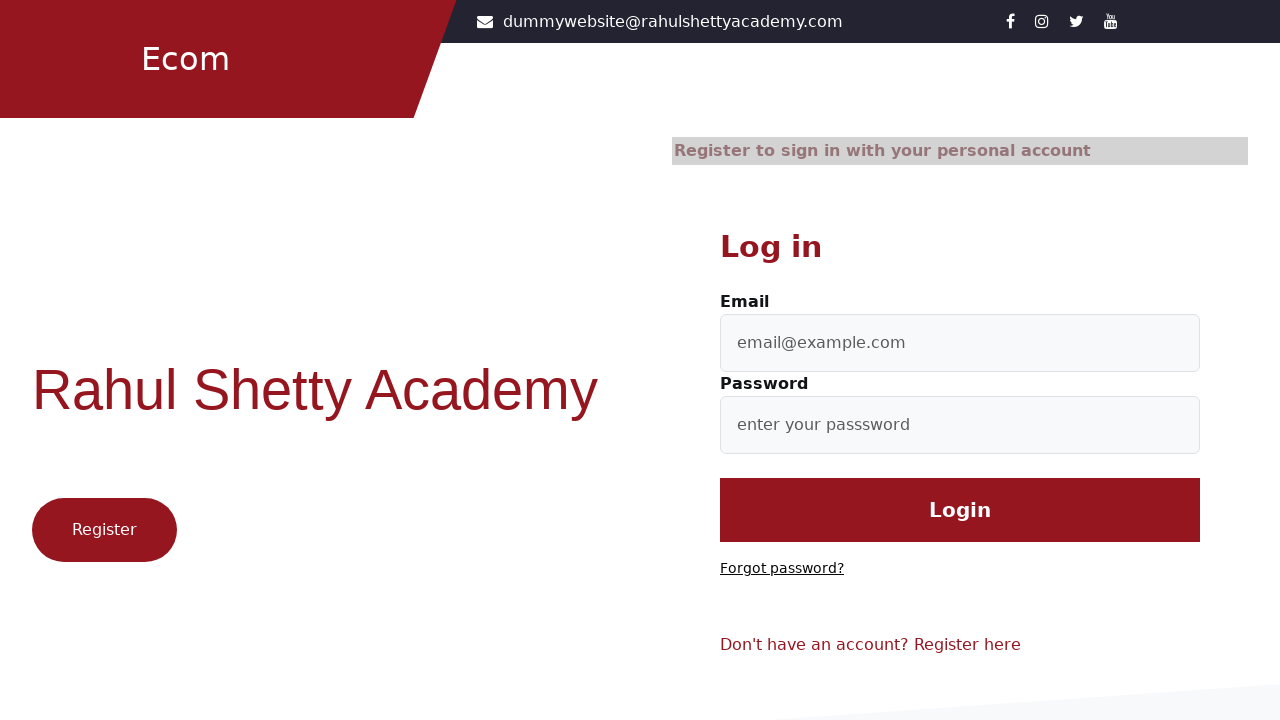

Waited for DOM content to be loaded
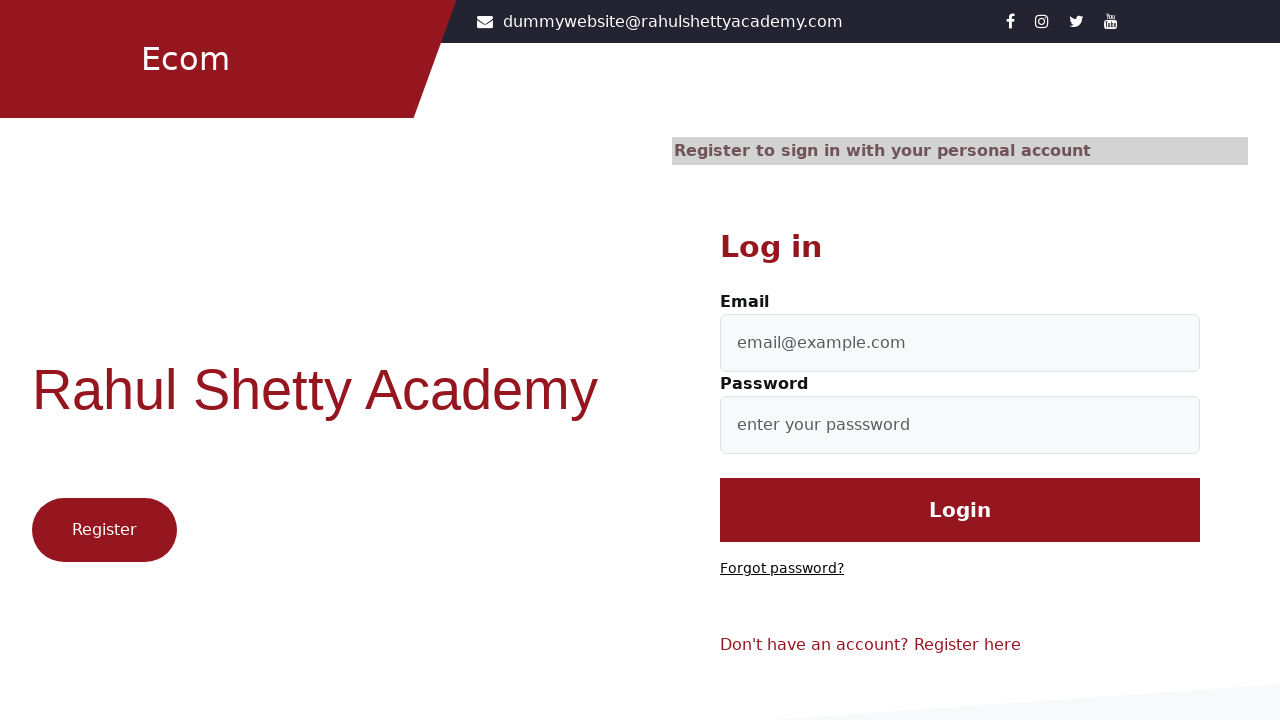

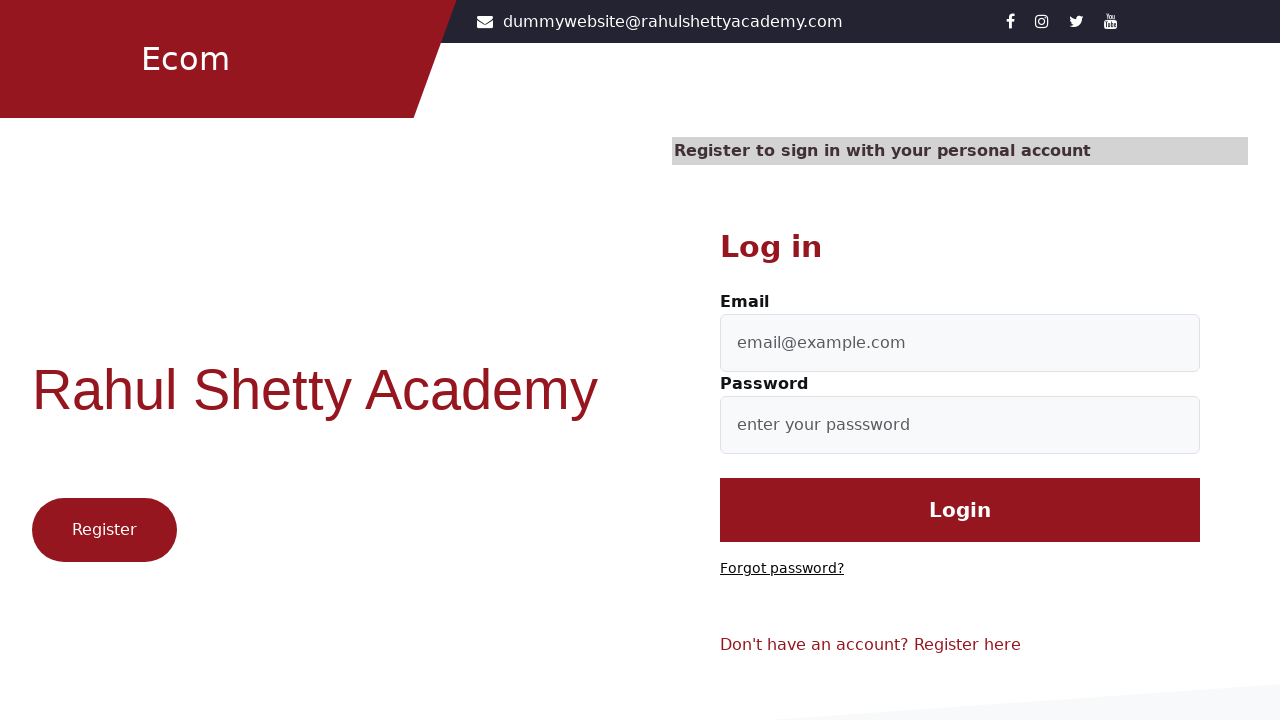